Tests keyboard input functionality by sending keys to the page and verifying the displayed message

Starting URL: https://training-support.net/webelements/keyboard-events

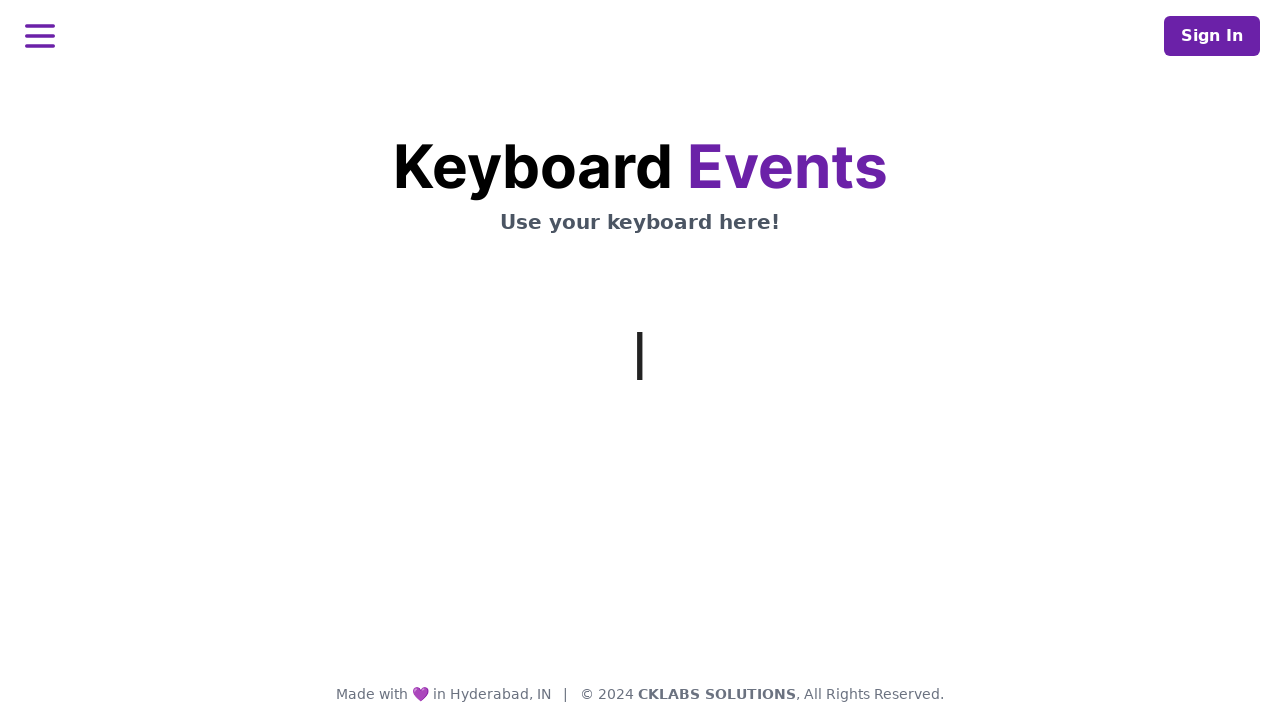

Typed 'hii i am bhagya' using keyboard input
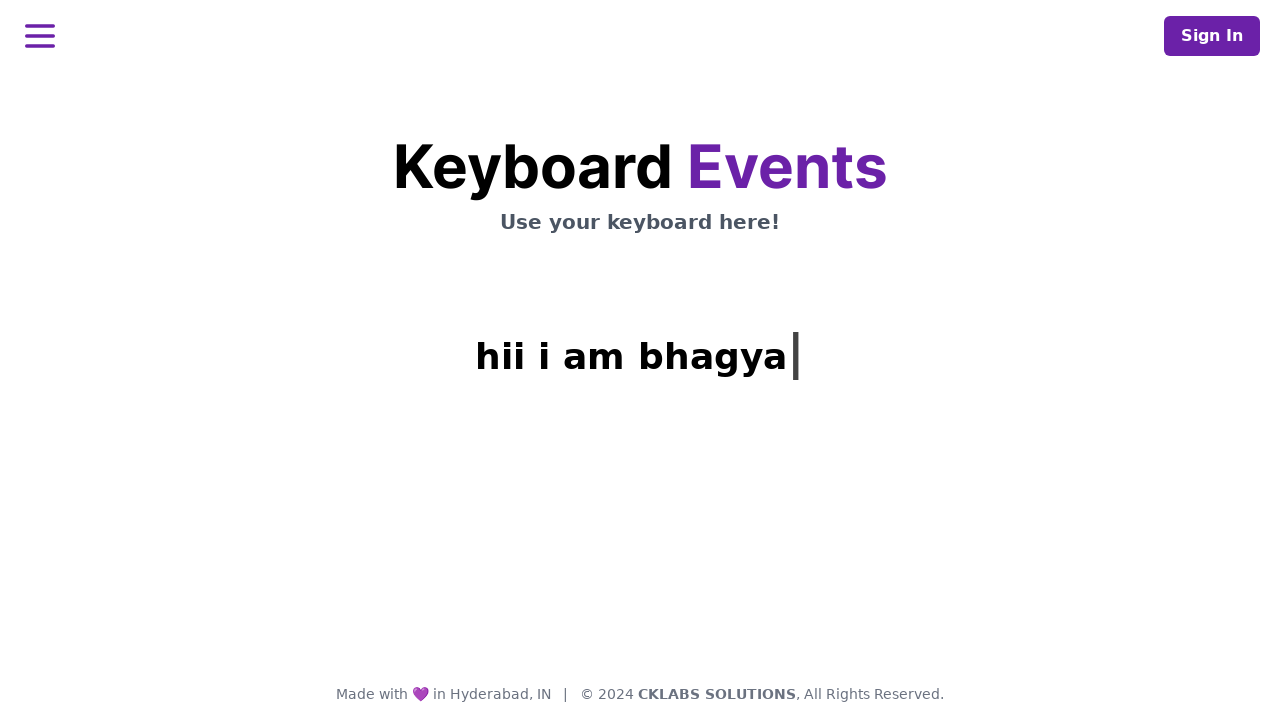

Verified message appeared in h1.mt-3 element
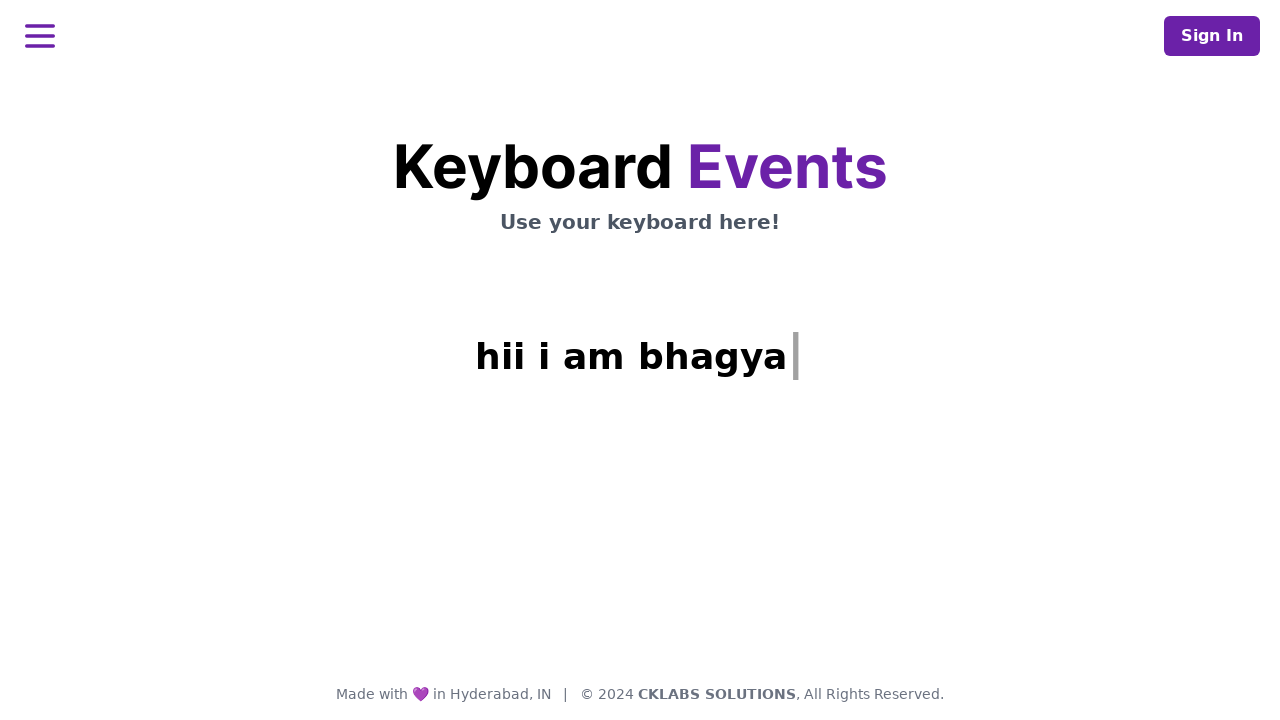

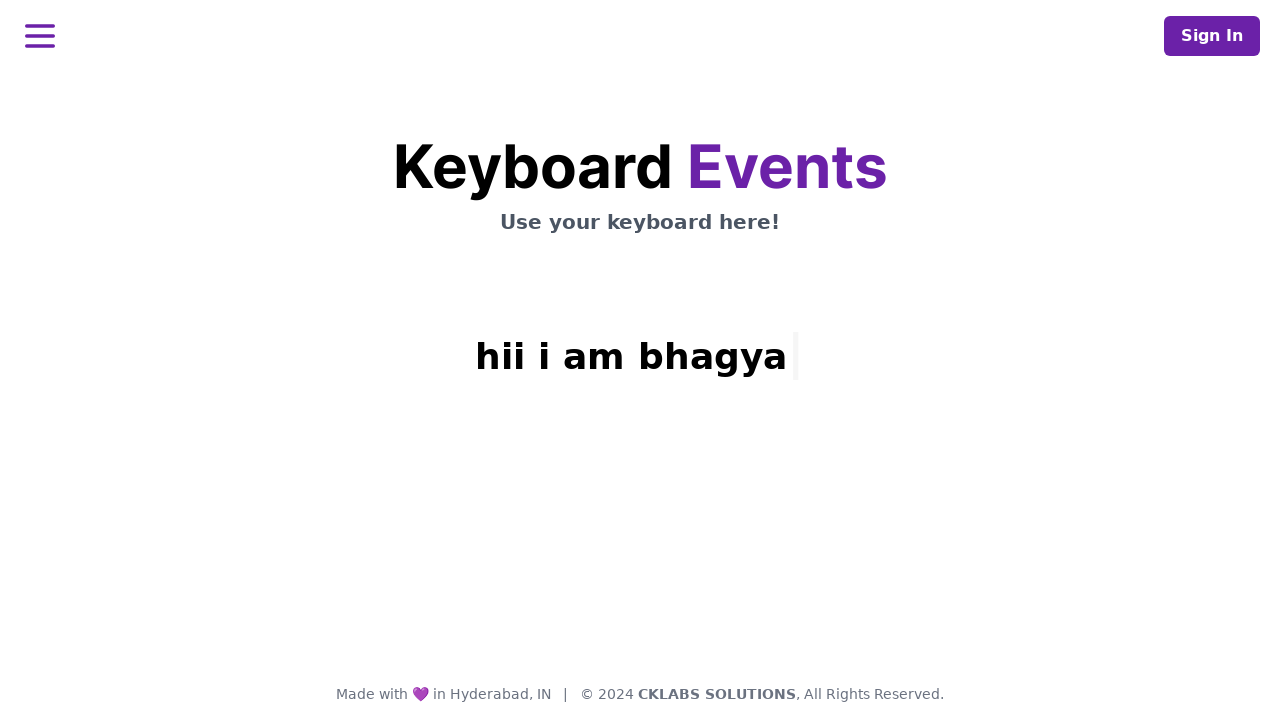